Tests dynamic loading functionality by clicking a start button and waiting for content to appear after a loading indicator disappears

Starting URL: http://the-internet.herokuapp.com/dynamic_loading/2

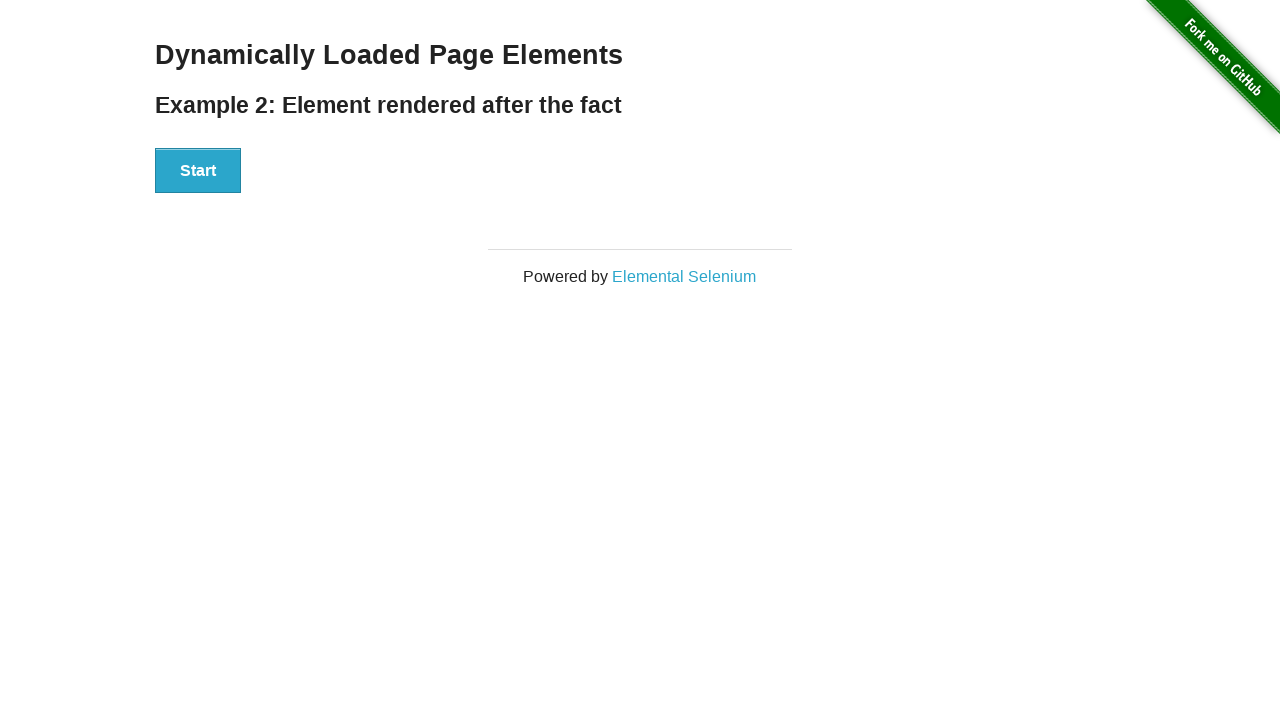

Clicked start button to trigger dynamic loading at (198, 171) on #start > button
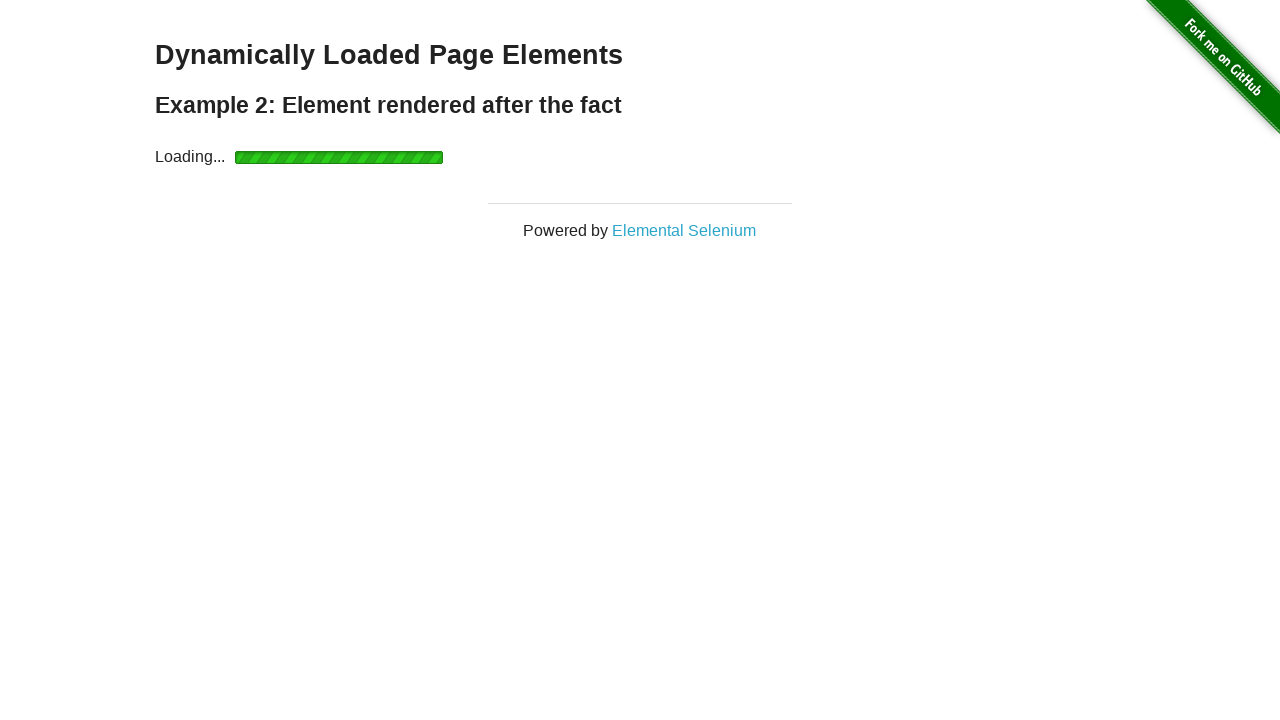

Waited for loading indicator to disappear
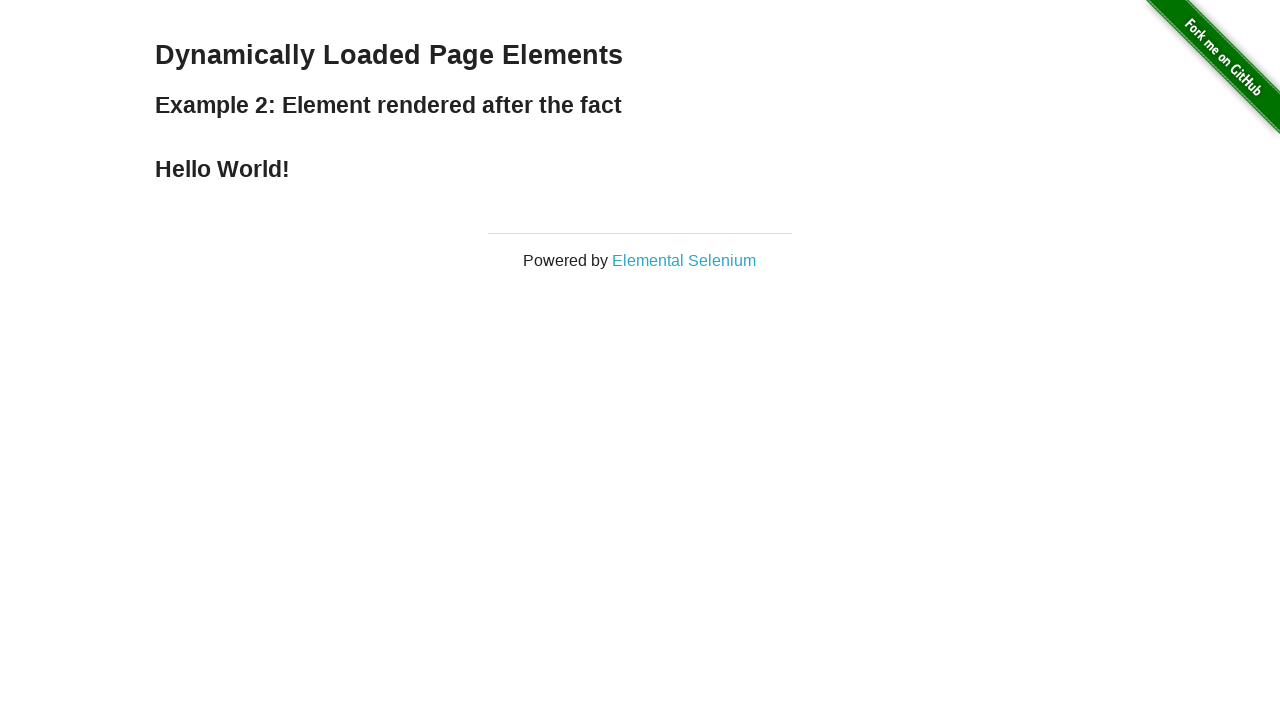

Retrieved text from finish element after loading completed
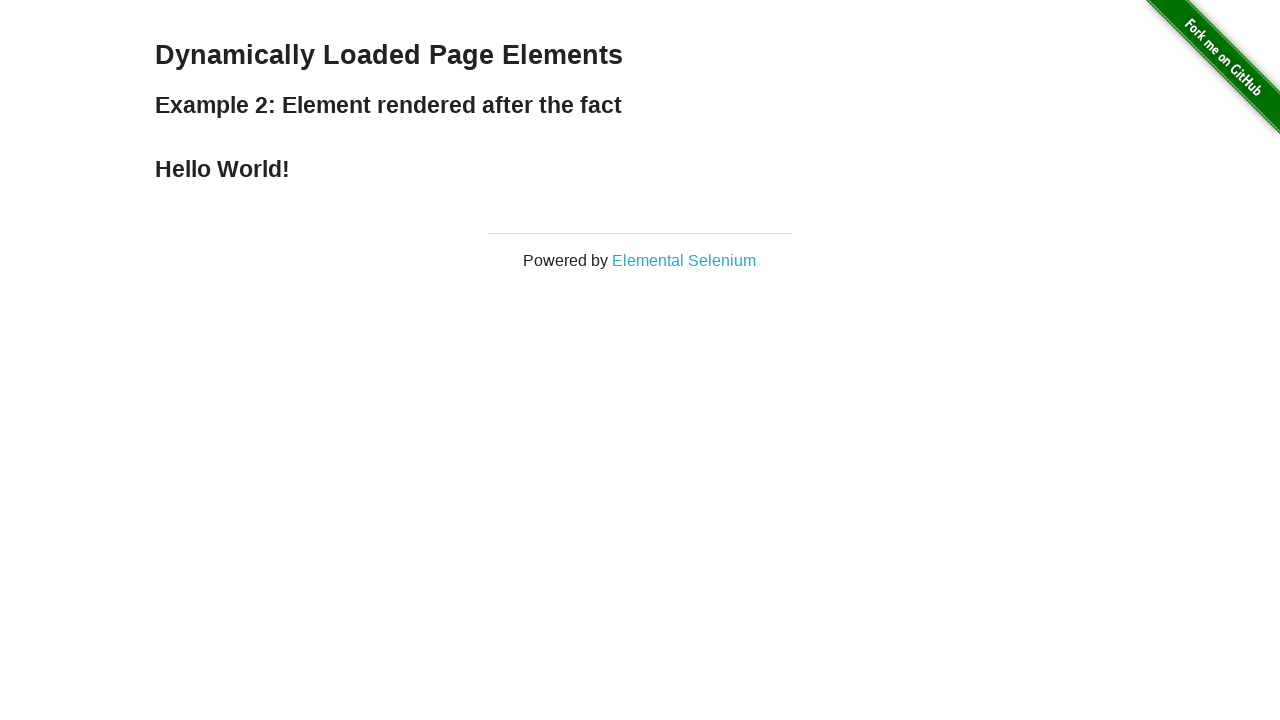

Printed finish text to console
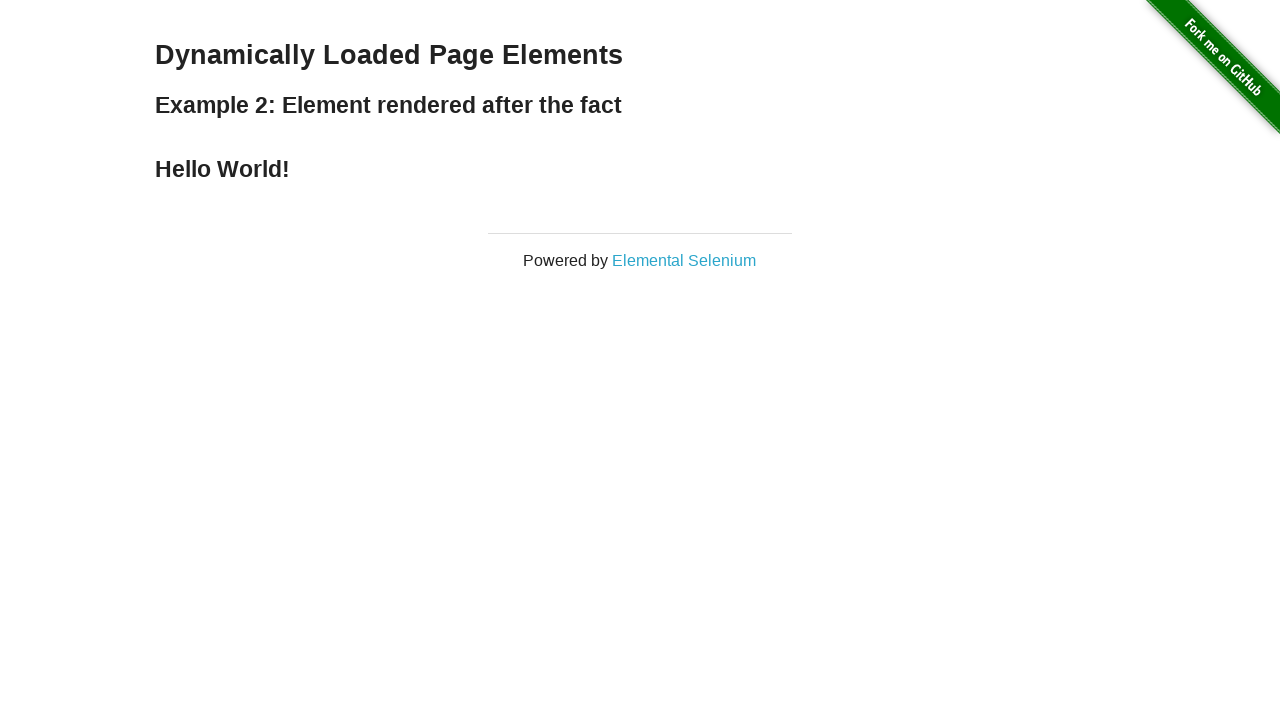

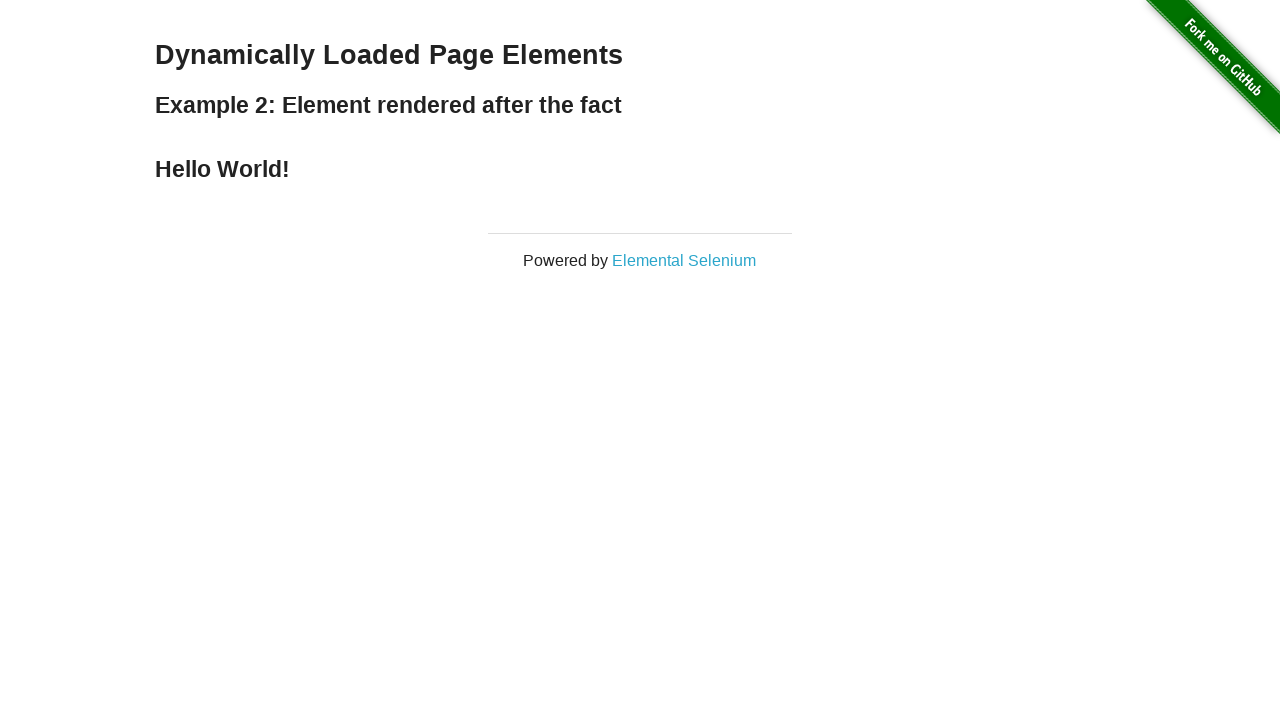